Closes the browser application

Starting URL: https://opensource-demo.orangehrmlive.com/web/index.php/auth/login

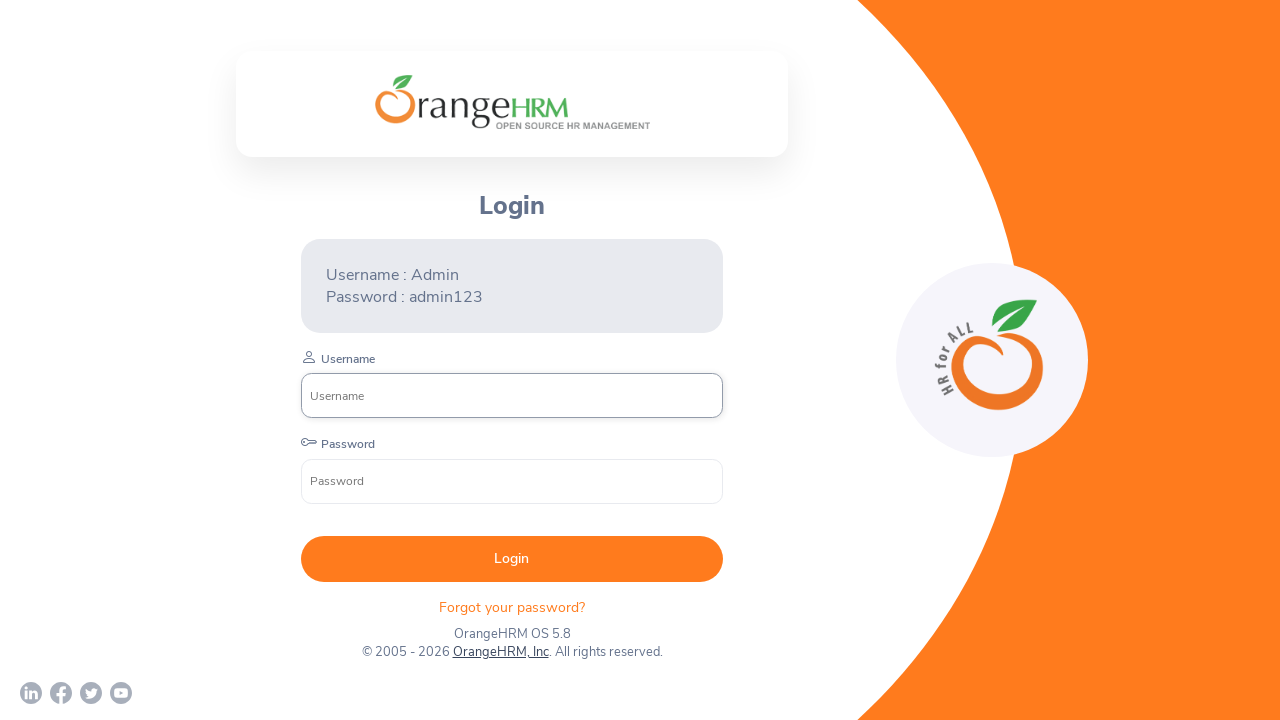

Browser application closed
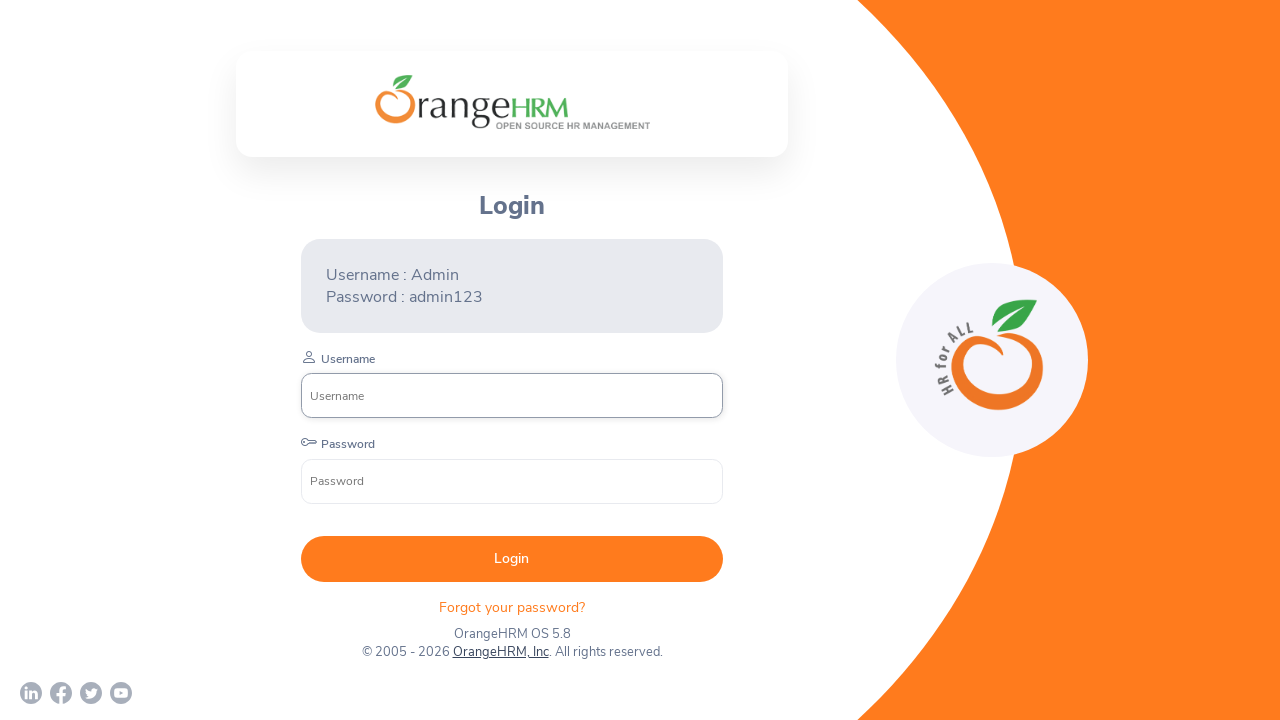

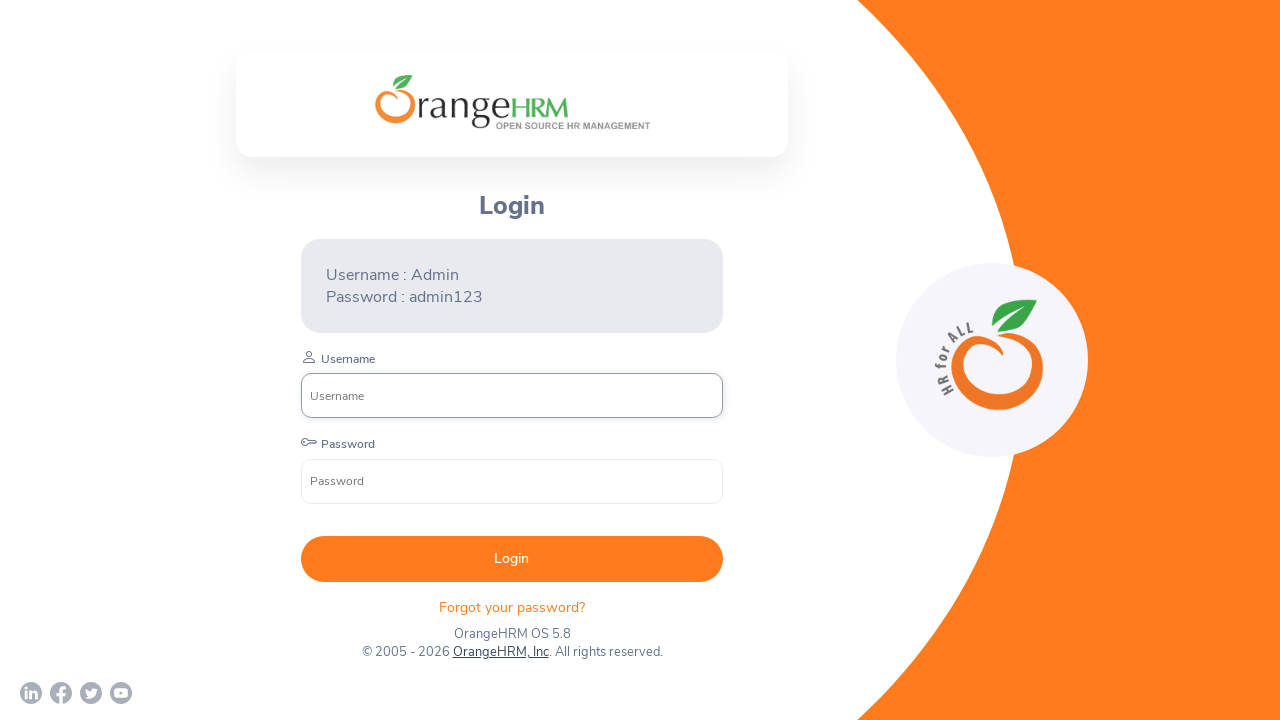